Navigates to the DemoQA elements page and clicks on the first header wrapper element (likely the "Elements" accordion section)

Starting URL: https://demoqa.com/elements

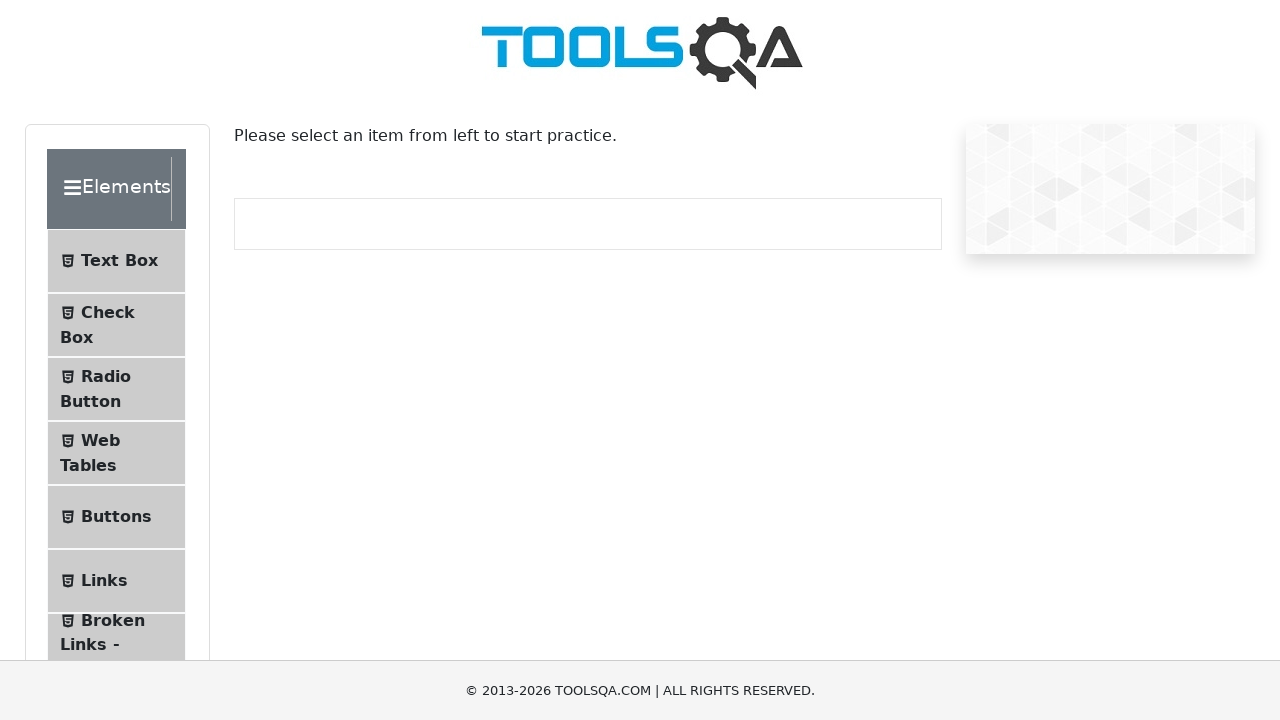

Waited for page to load (domcontentloaded state)
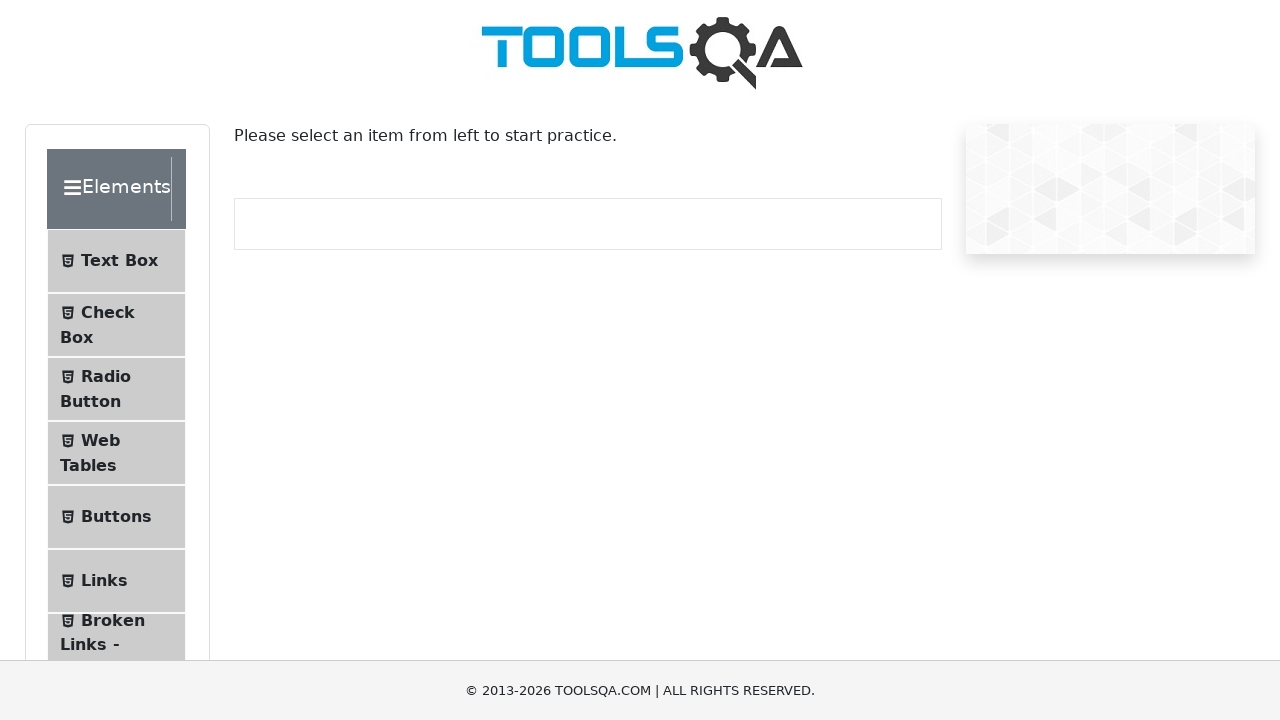

Clicked on the first header wrapper element (Elements accordion section) at (116, 189) on (//div[@class='header-wrapper'])[1]
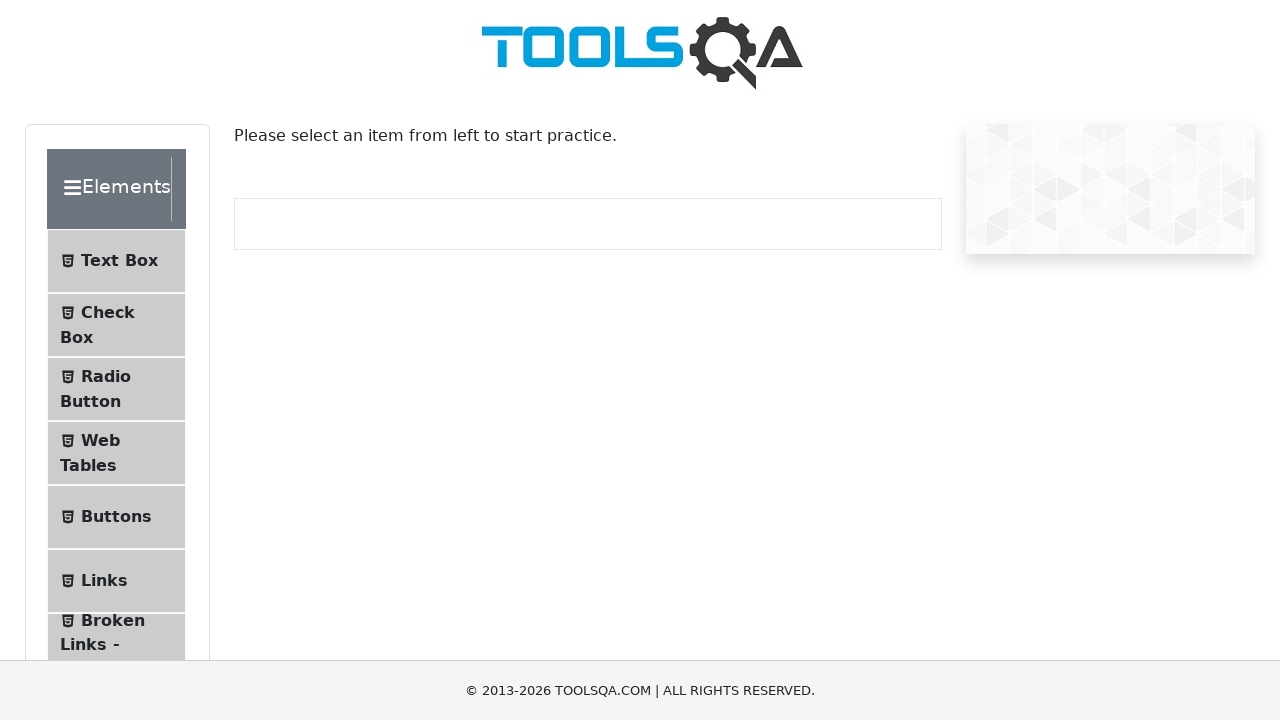

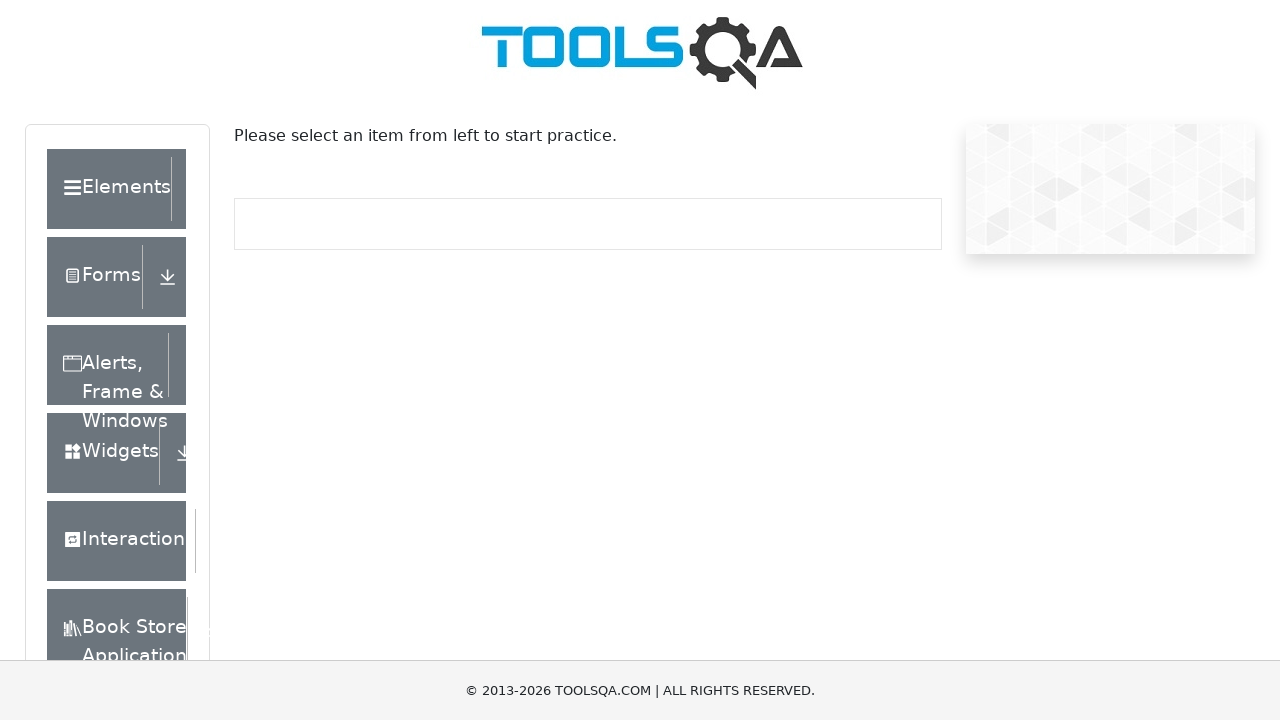